Tests browser window functionality by clicking a button that opens a new tab

Starting URL: https://demoqa.com/browser-windows

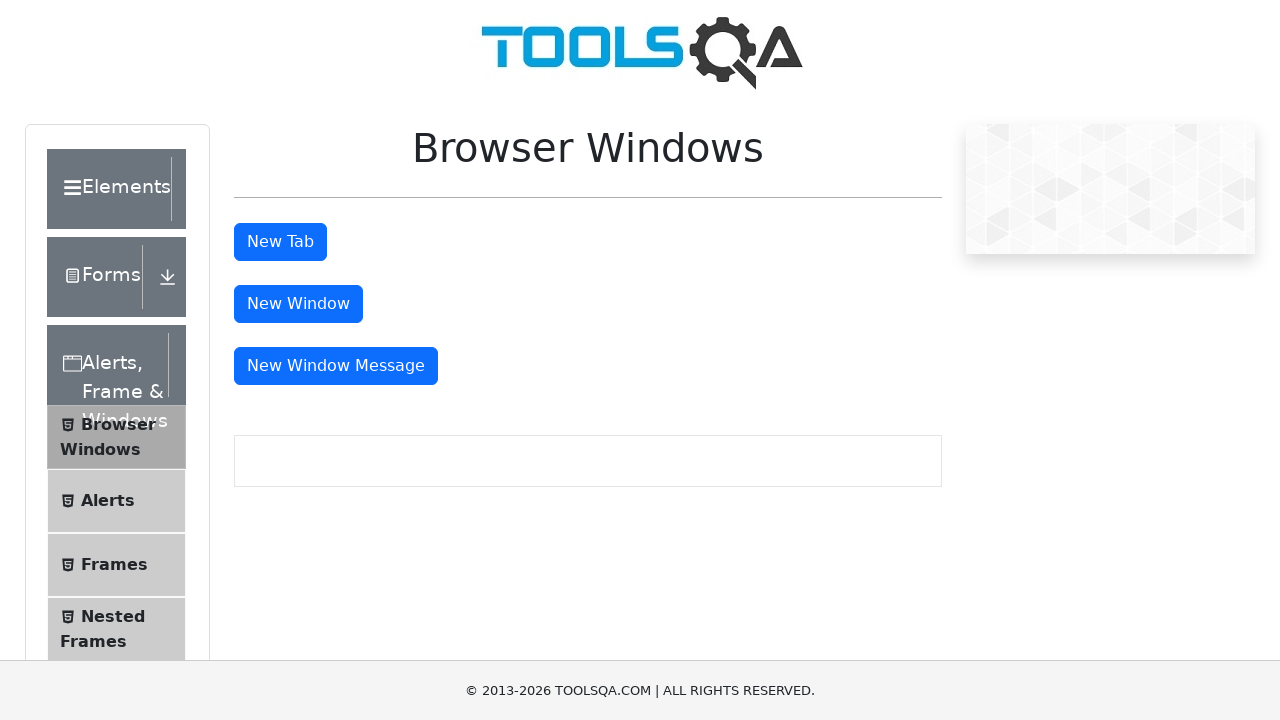

Navigated to browser windows demo page
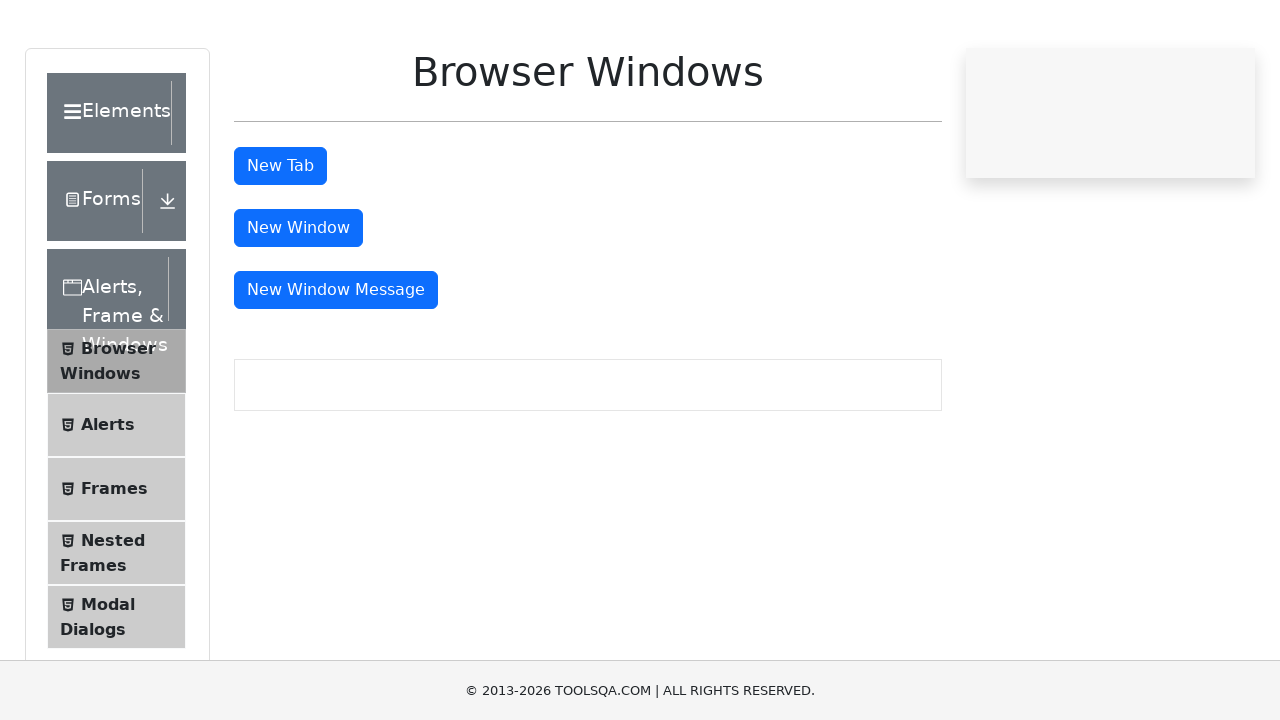

Clicked tab button to open a new tab at (280, 242) on #tabButton
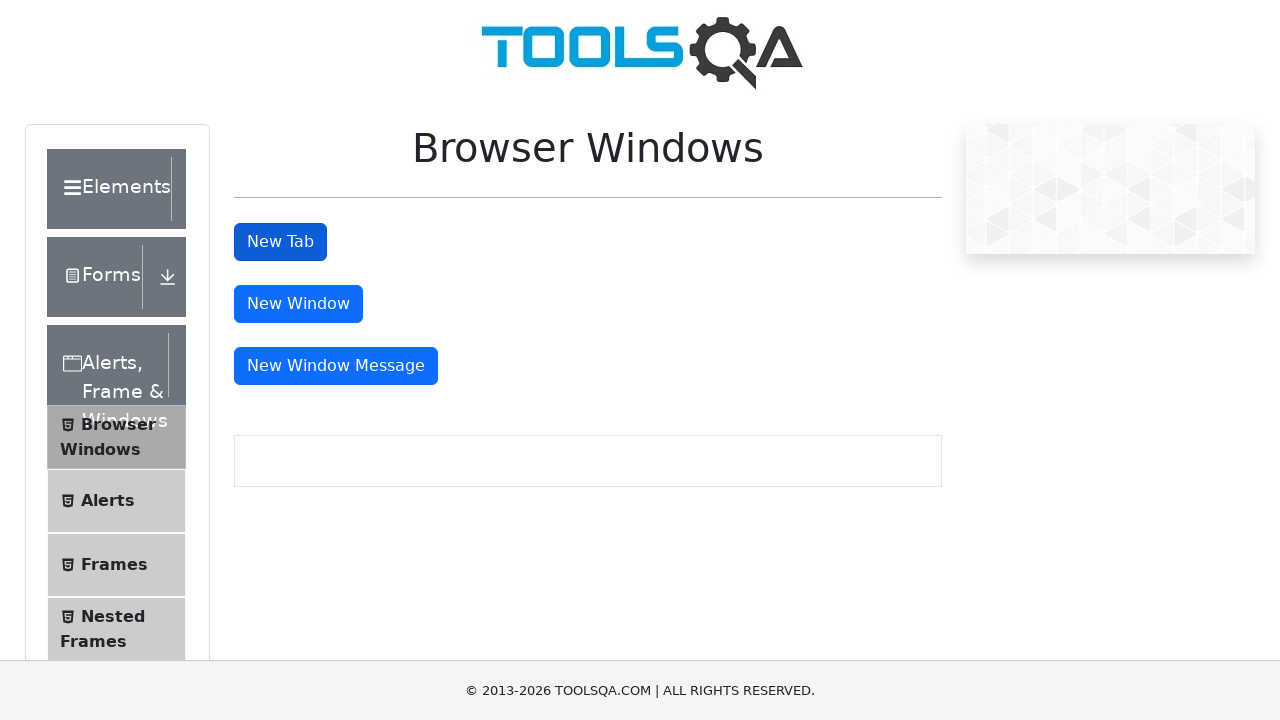

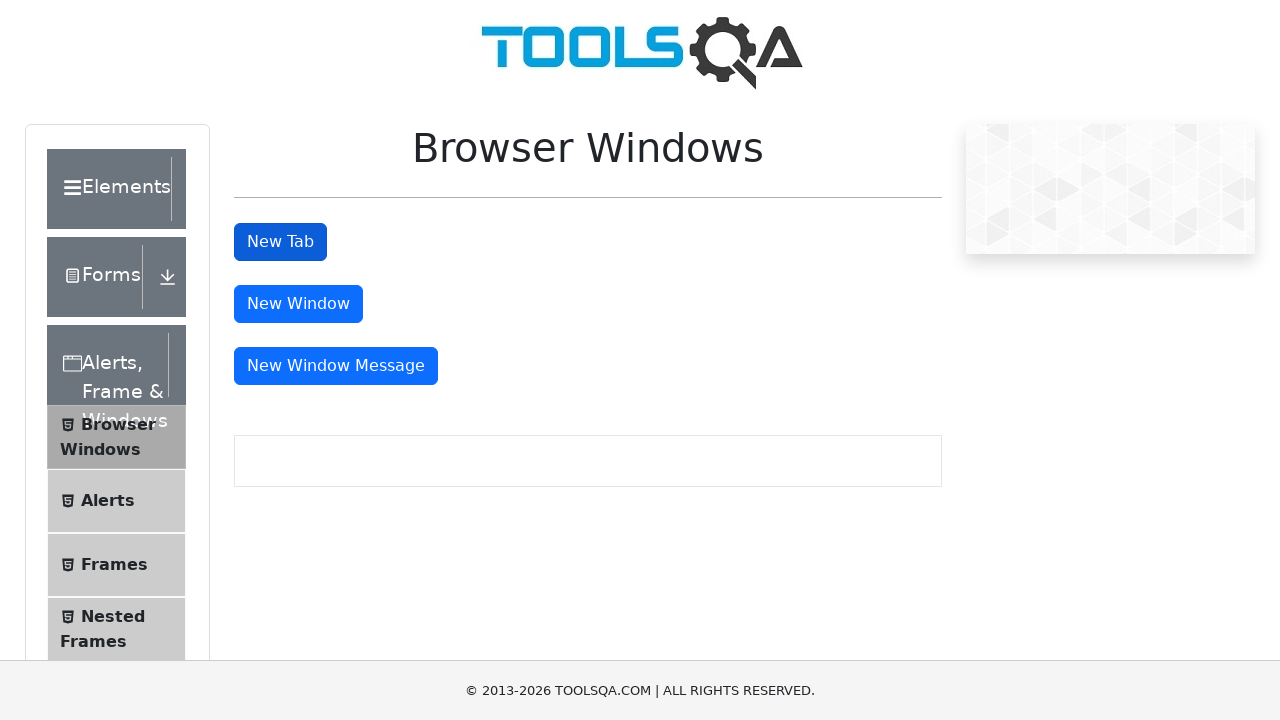